Tests an autocomplete dropdown by typing "ind", selecting "India" from the suggestions, and verifying the selection

Starting URL: https://rahulshettyacademy.com/dropdownsPractise/

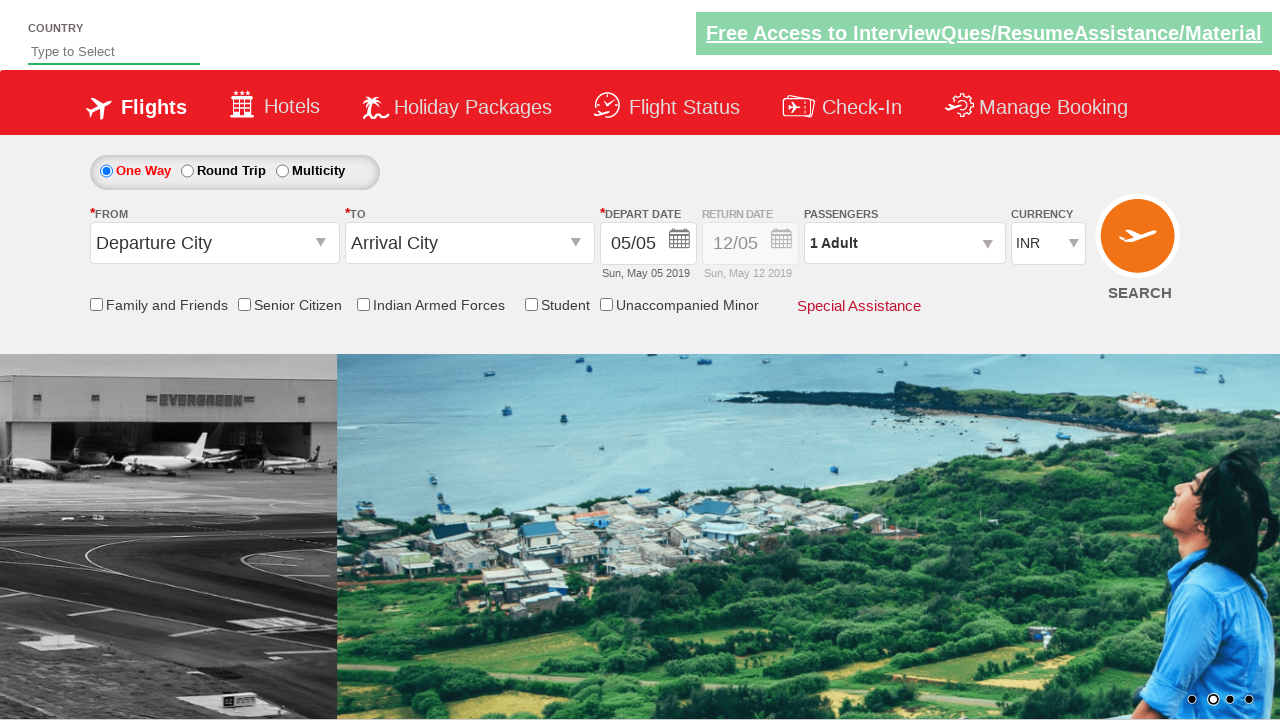

Typed 'ind' into the autocomplete field on #autosuggest
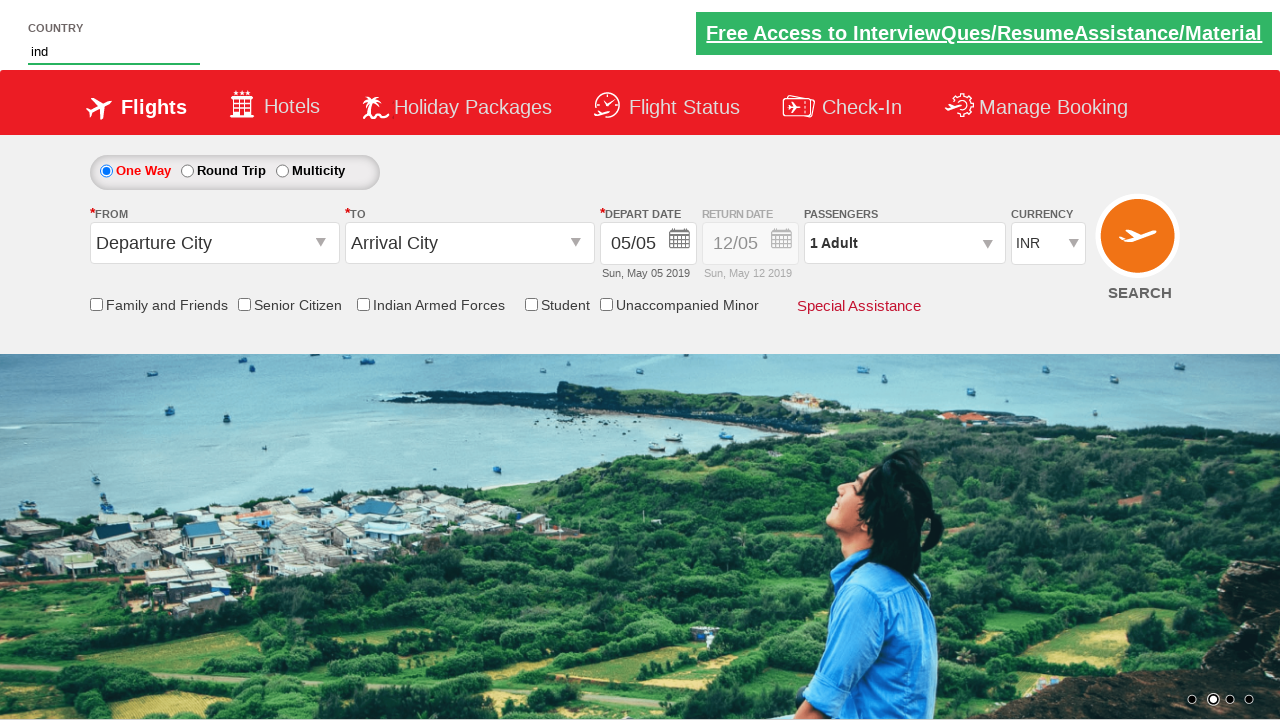

Autocomplete suggestions appeared
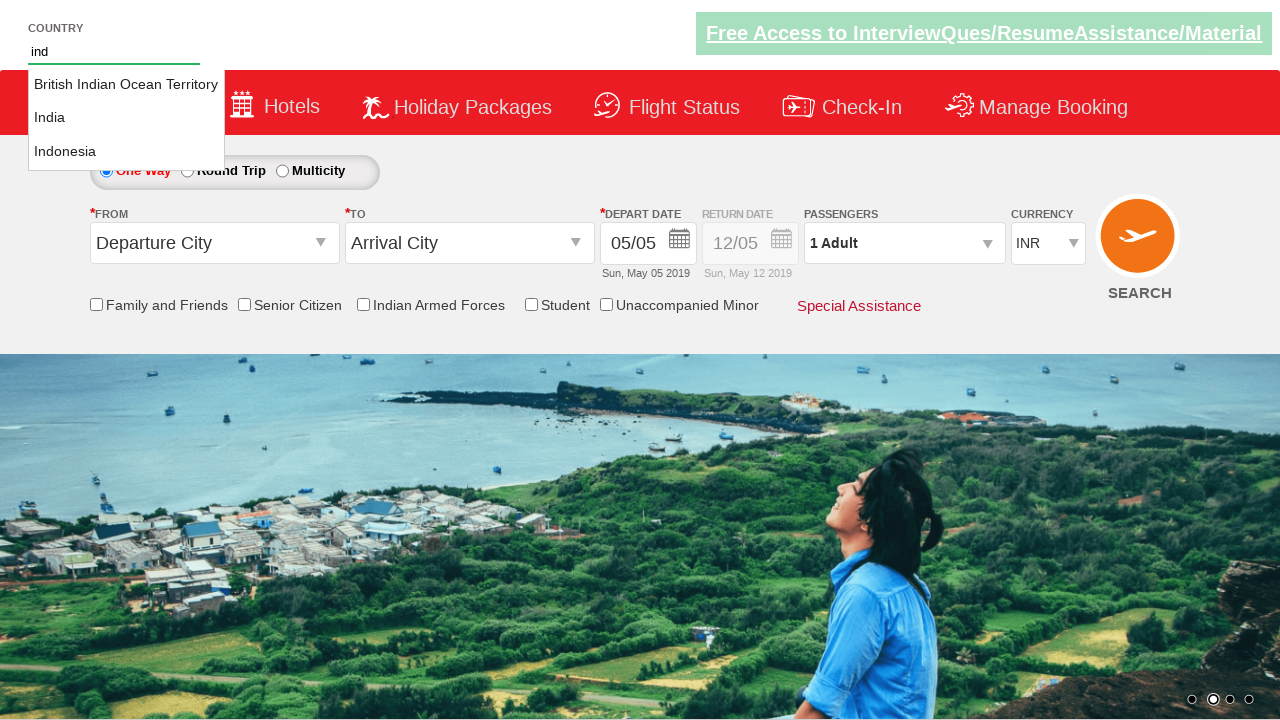

Retrieved all suggestion items from dropdown
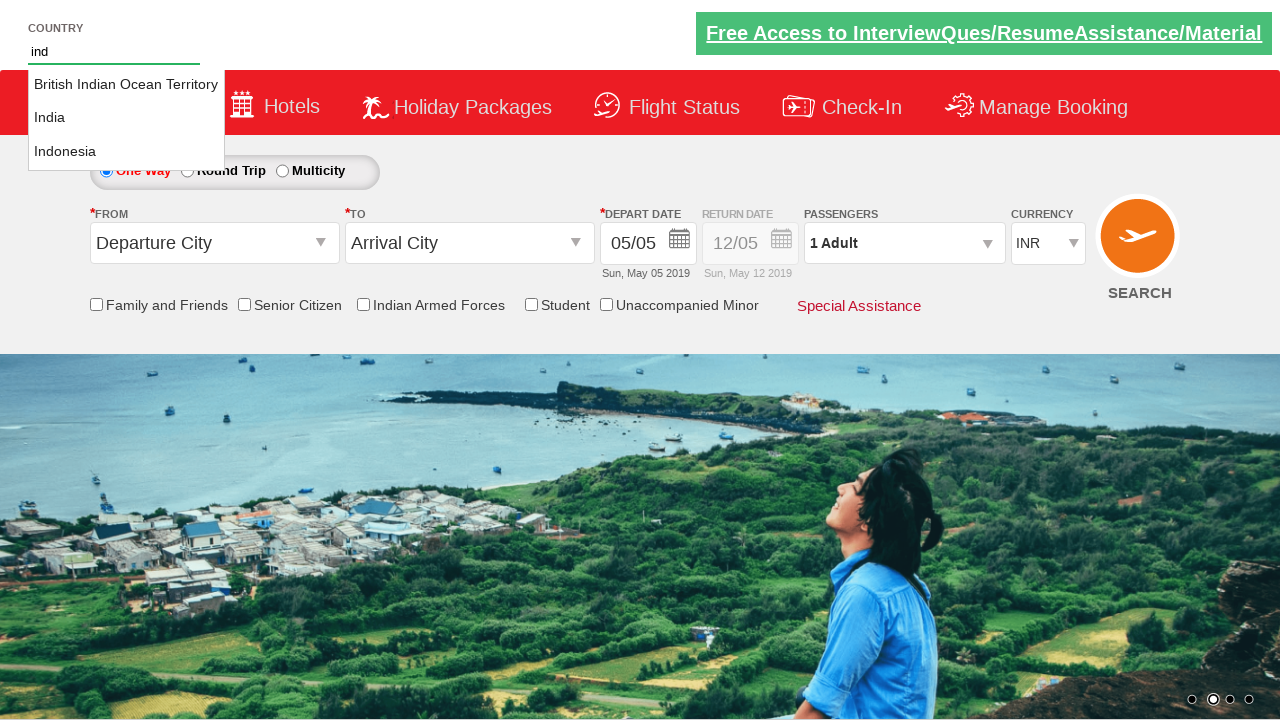

Selected 'India' from the autocomplete suggestions at (126, 118) on li[class='ui-menu-item'] a >> nth=1
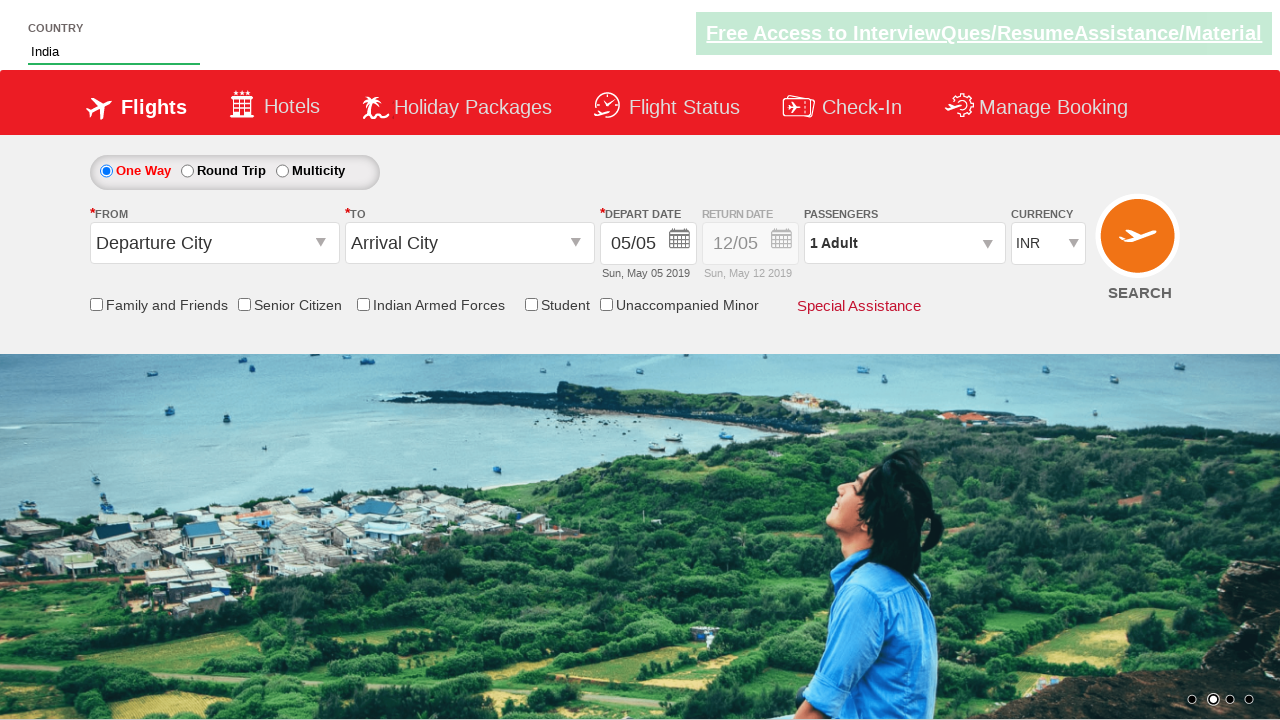

Verified that 'India' was successfully selected in the autocomplete field
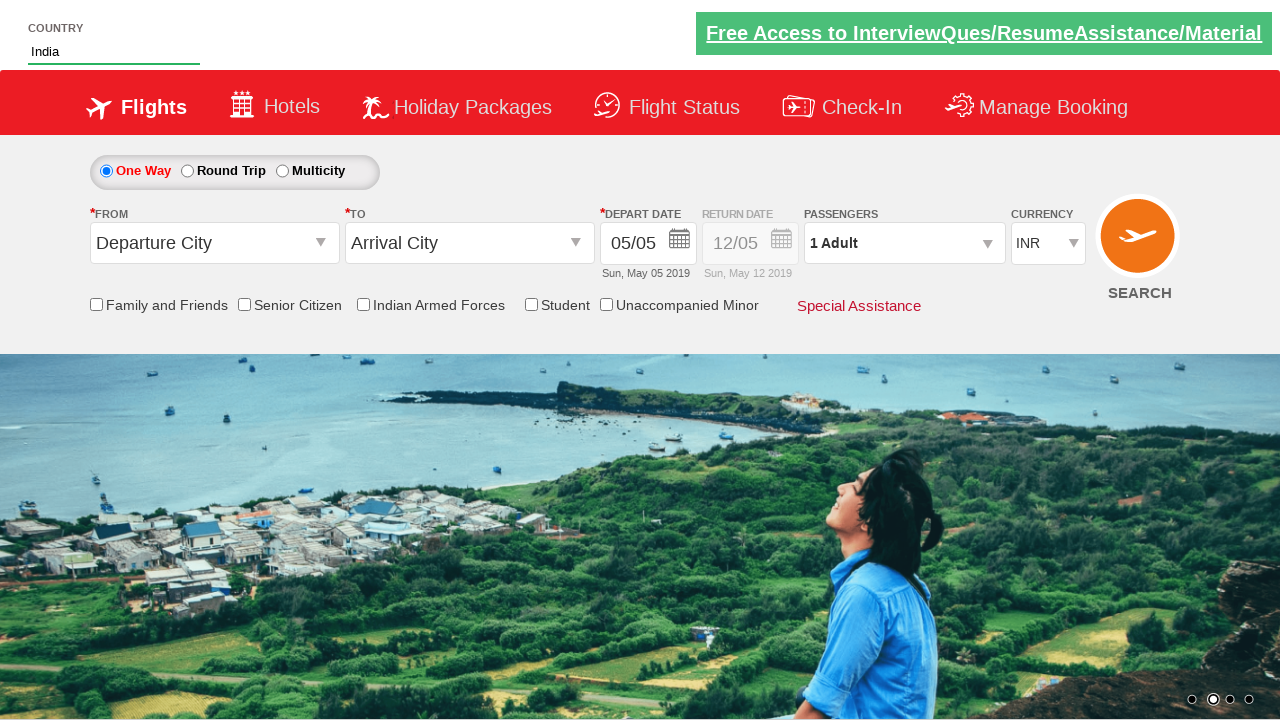

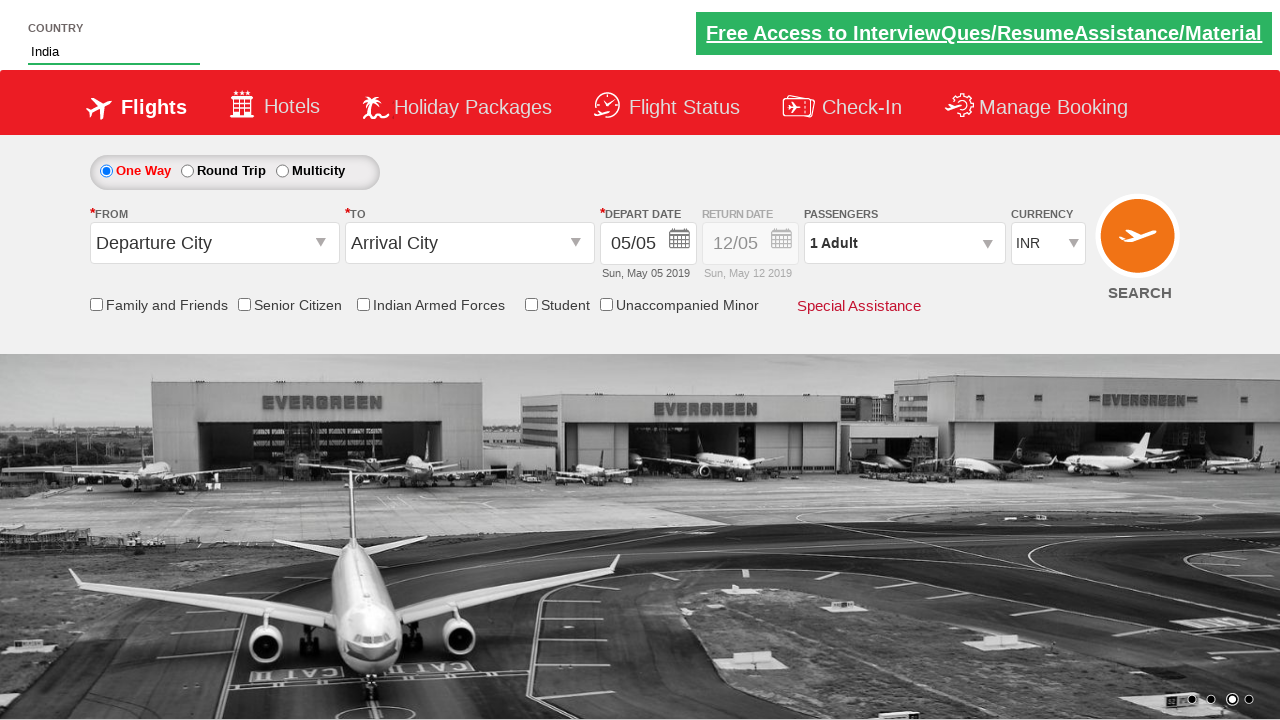